Tests the add/remove elements functionality by clicking "Add Element" button to create a "Delete" button, verifying it appears, then clicking "Delete" and verifying the button is removed from the page.

Starting URL: https://practice.cydeo.com/add_remove_elements/

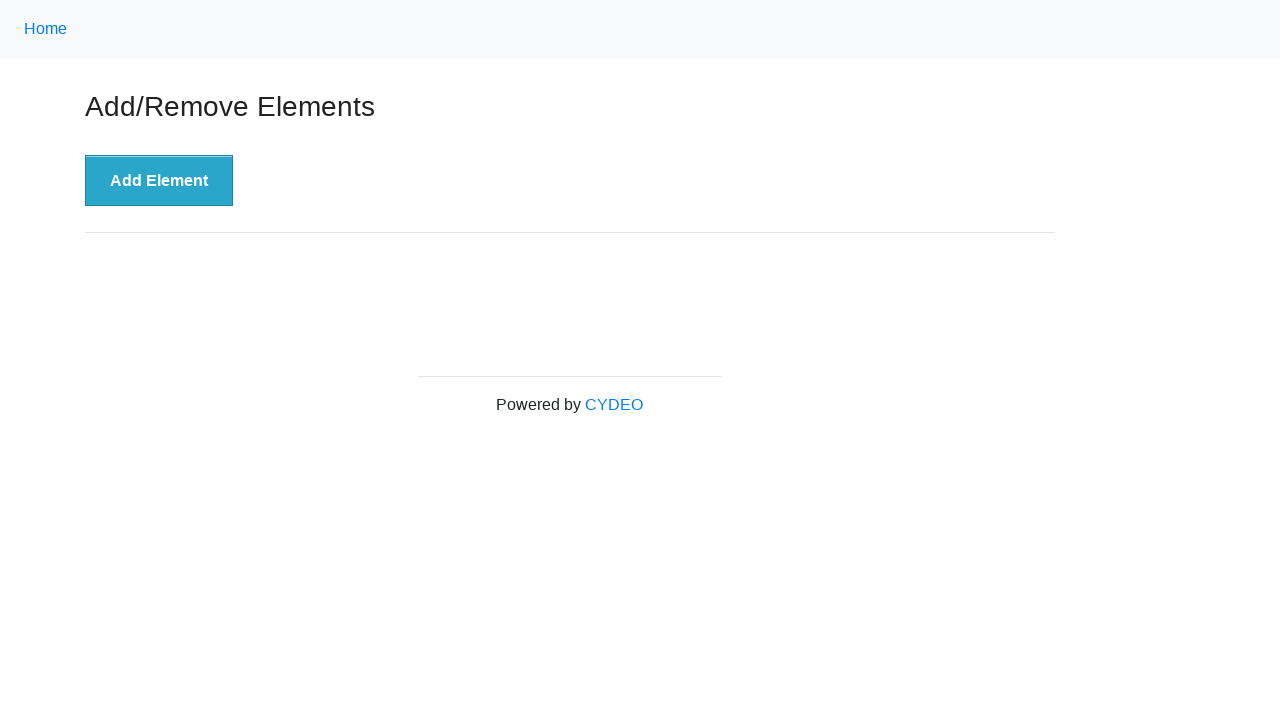

Clicked 'Add Element' button to create a Delete button at (159, 181) on button[onclick*='addElement']
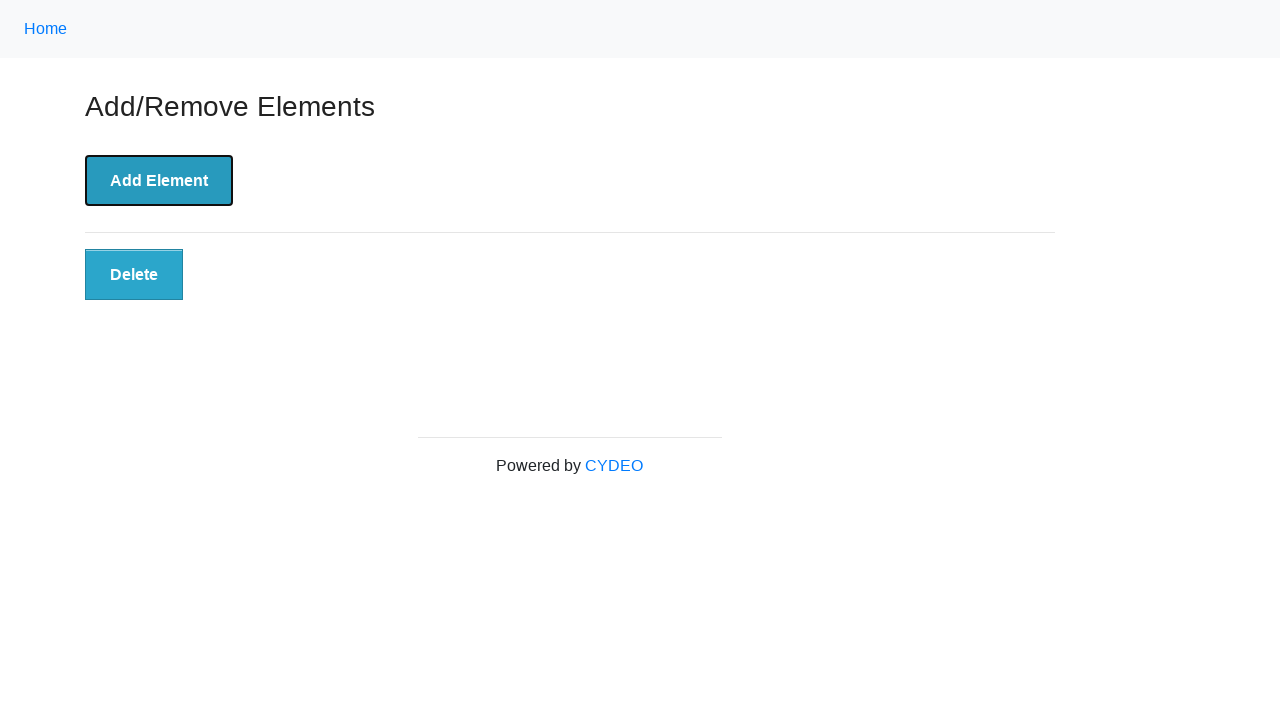

Located the Delete button element
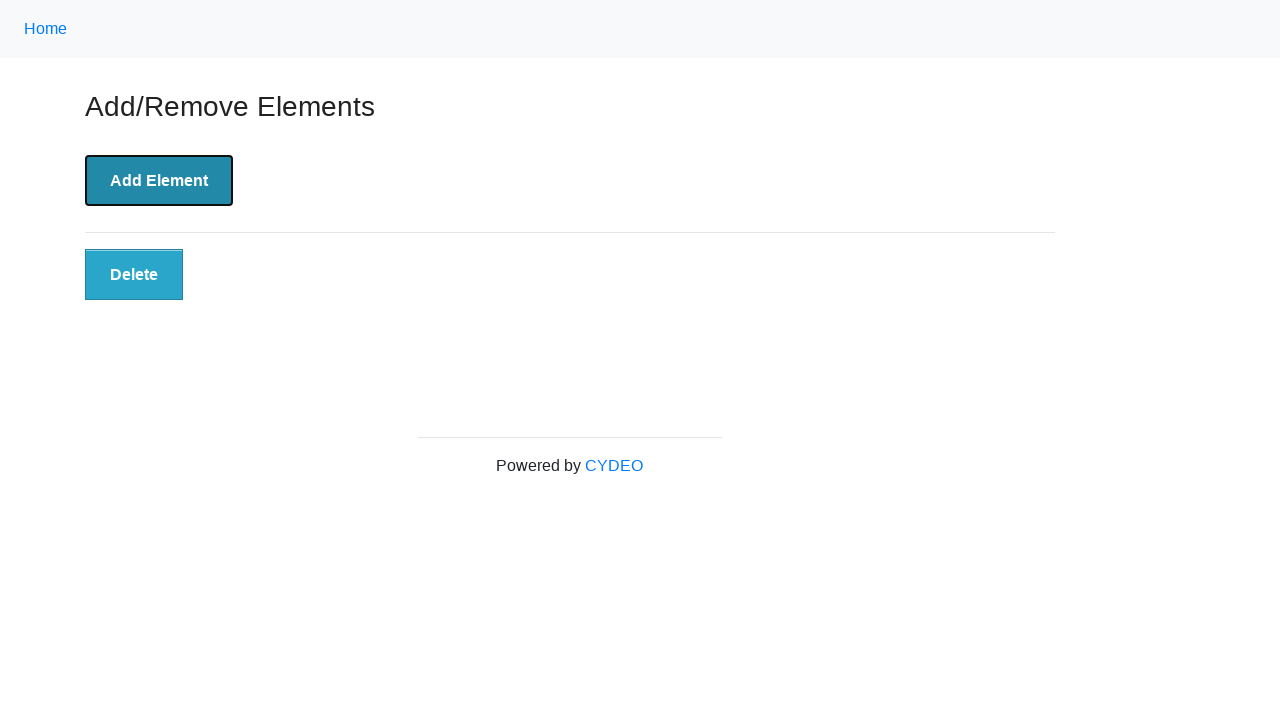

Verified Delete button is visible on the page
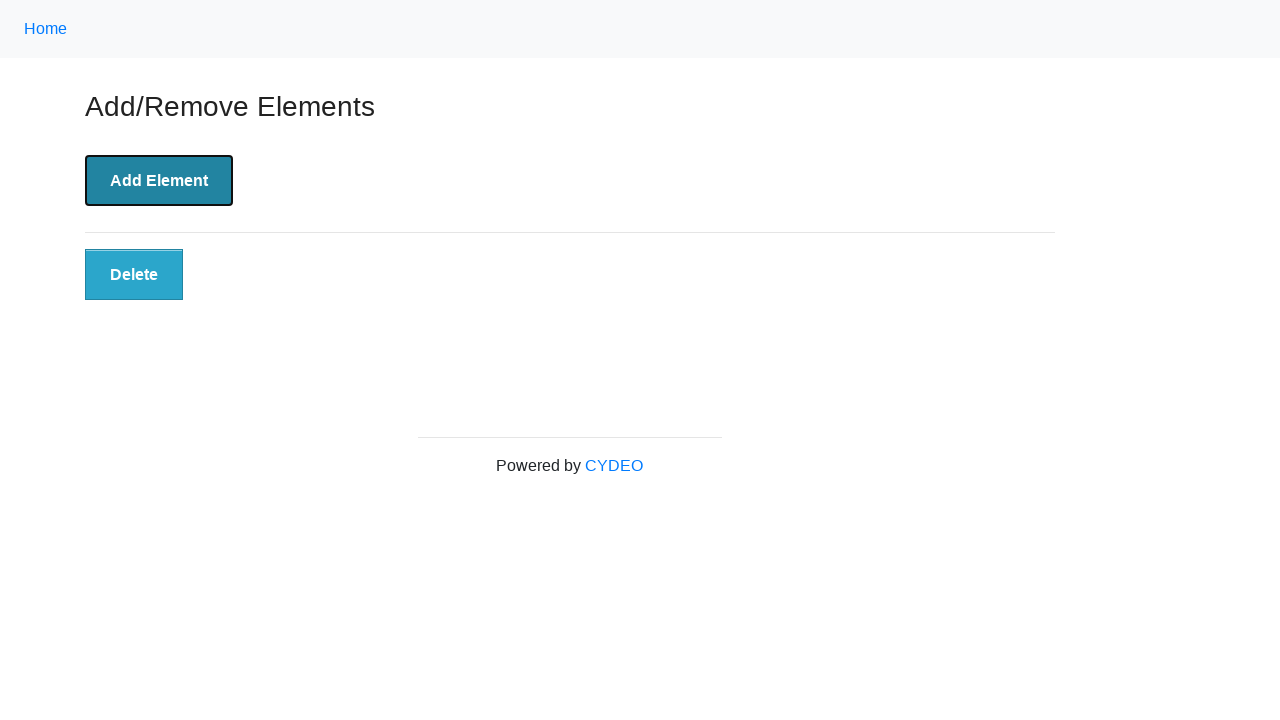

Clicked the Delete button at (134, 275) on button[onclick*='deleteElement']
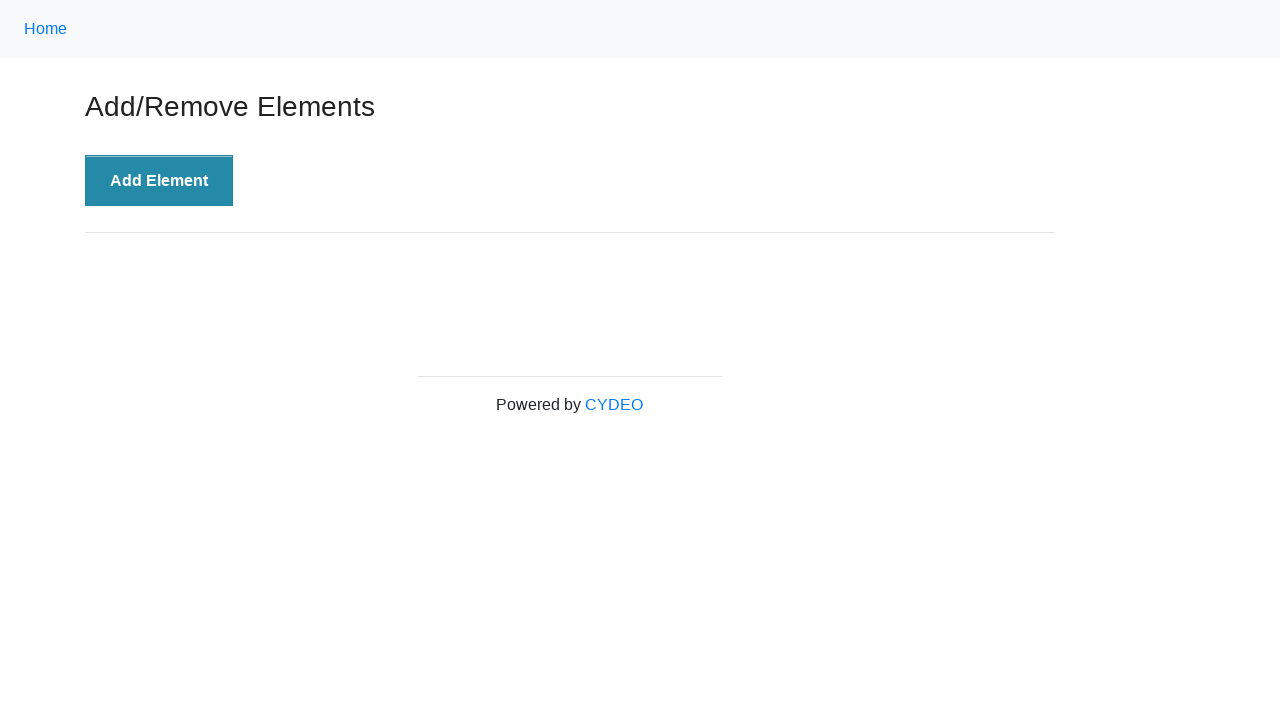

Waited 500ms for element removal to complete
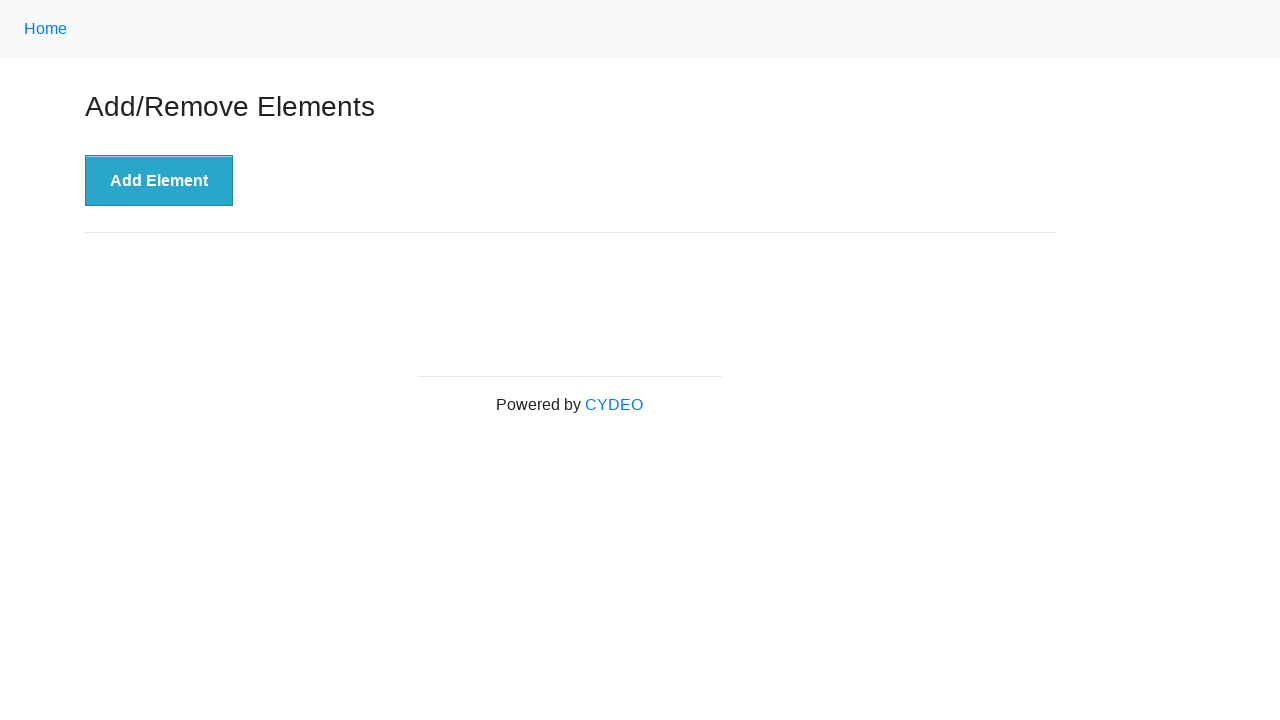

Verified Delete button has been removed from the page
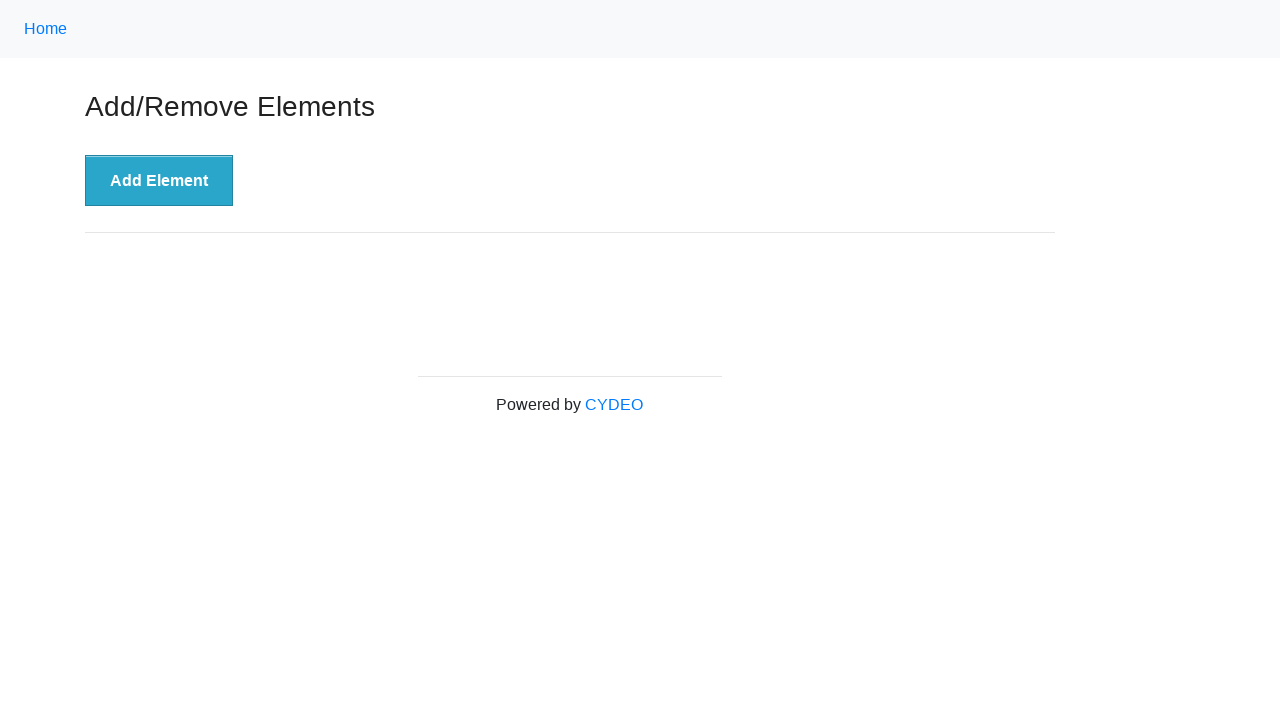

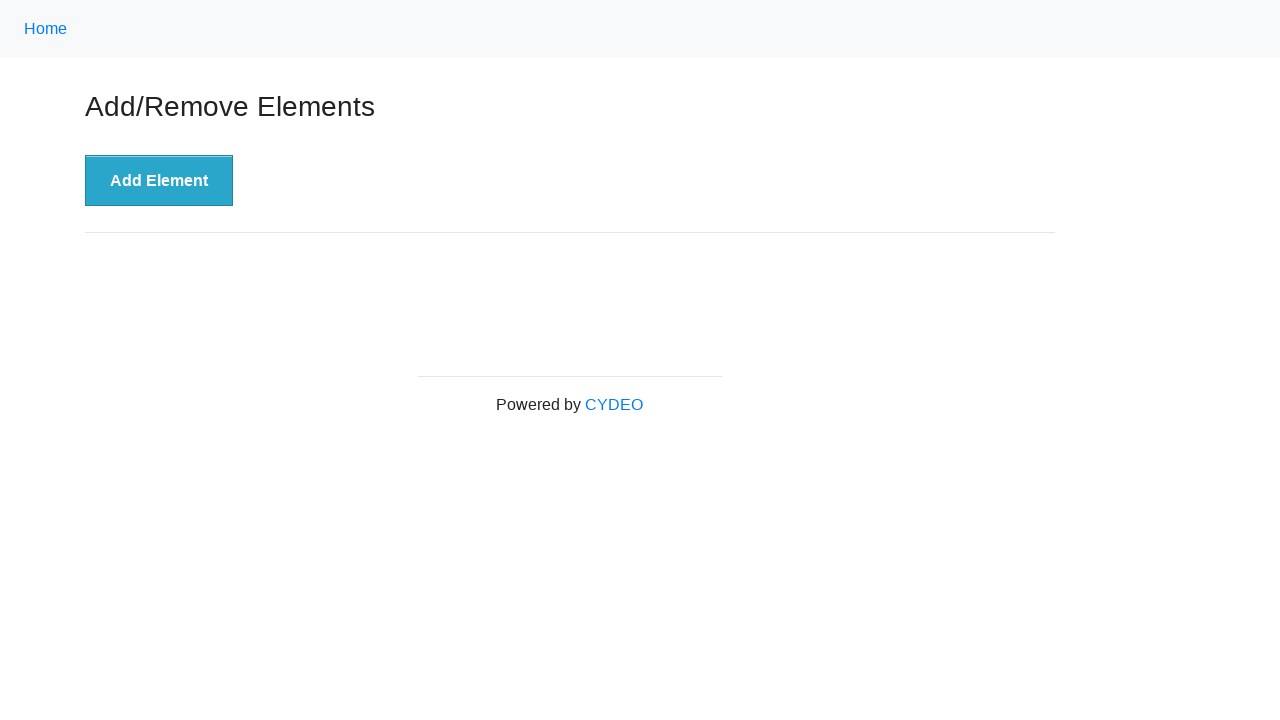